Tests a registration form by filling out personal information fields including first name, last name, username, email, password, phone number, gender selection, date of birth, and department selection.

Starting URL: https://practice.cydeo.com/registration_form

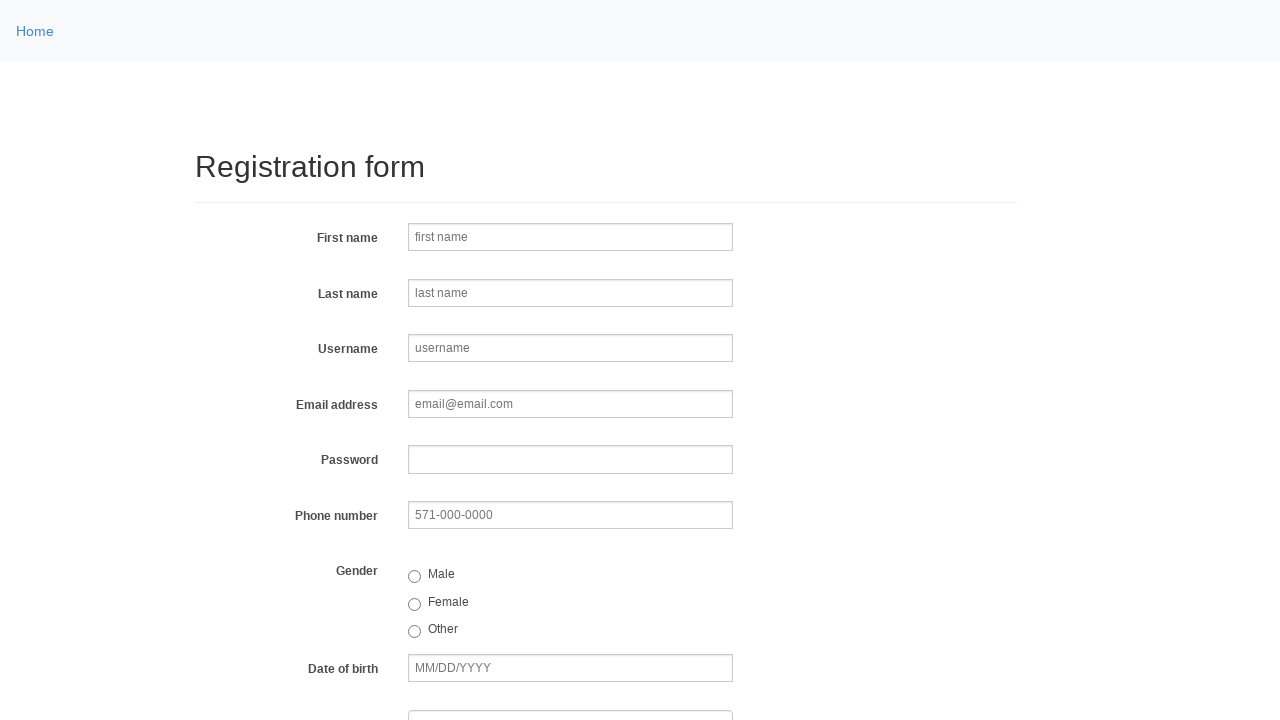

Filled first name field with 'Michael' on input[name='firstname']
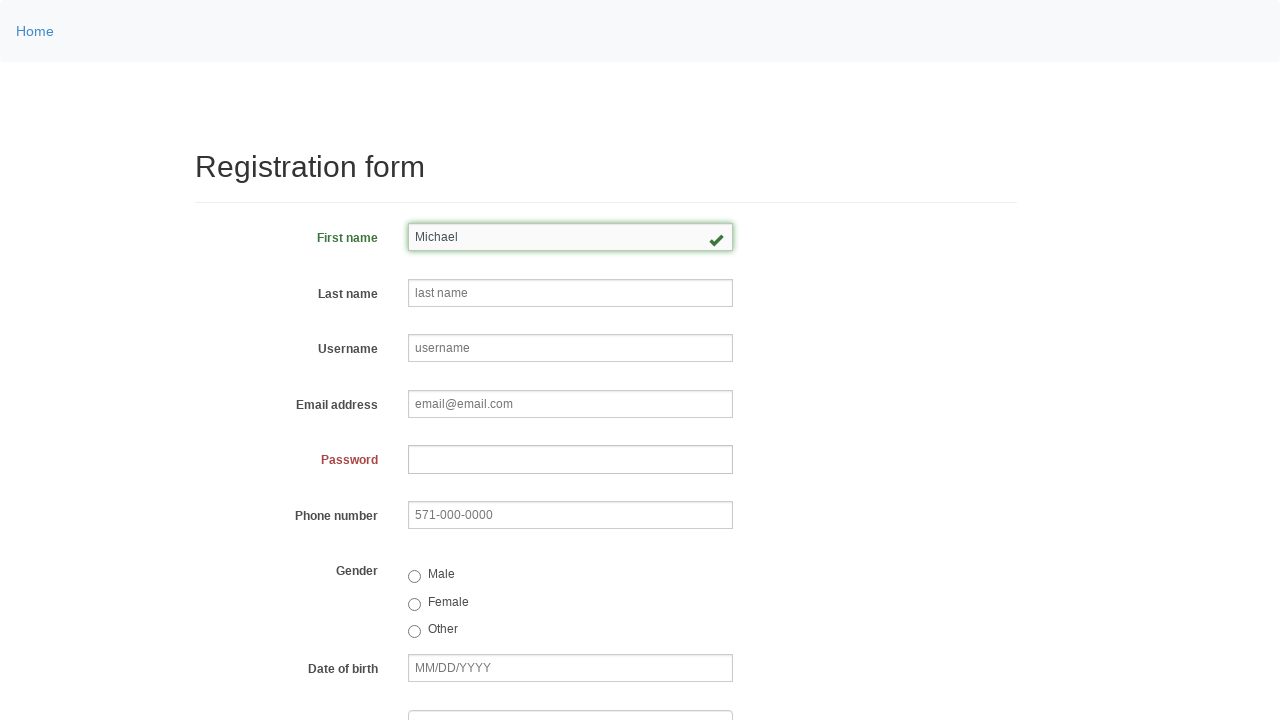

Filled last name field with 'Thompson' on input[name='lastname']
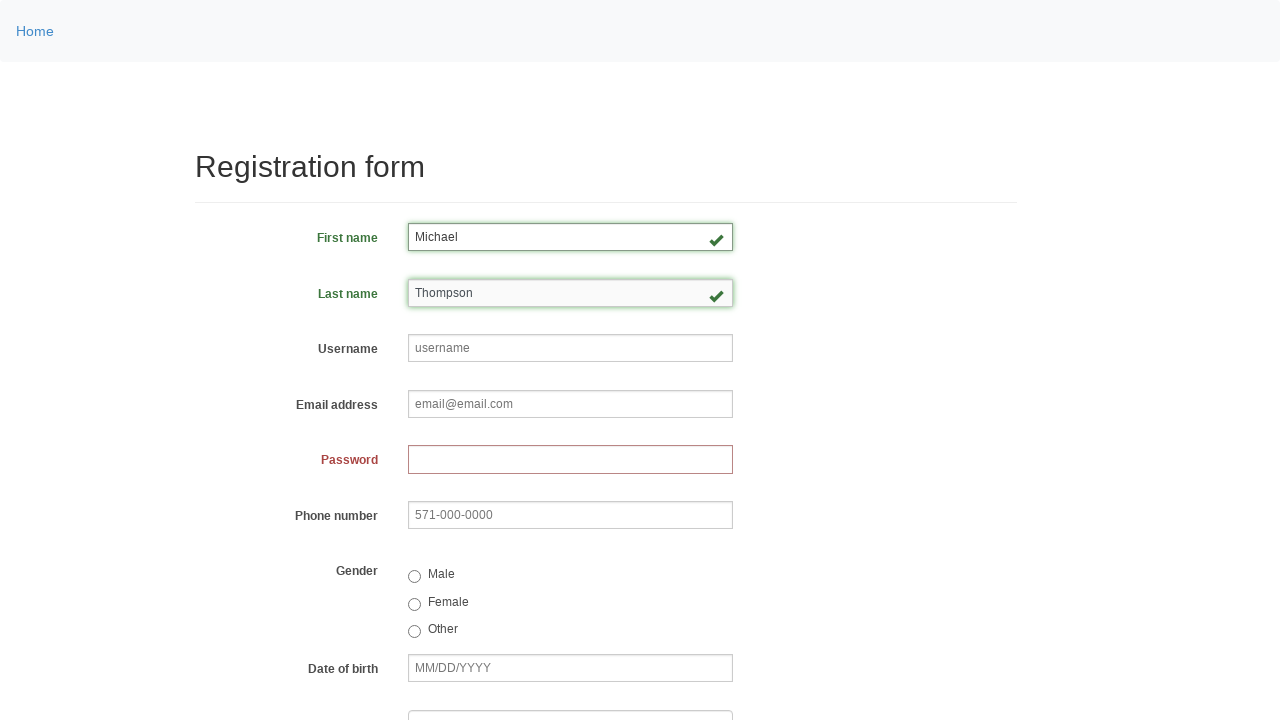

Filled username field with 'helpdesk847' on input[name='username']
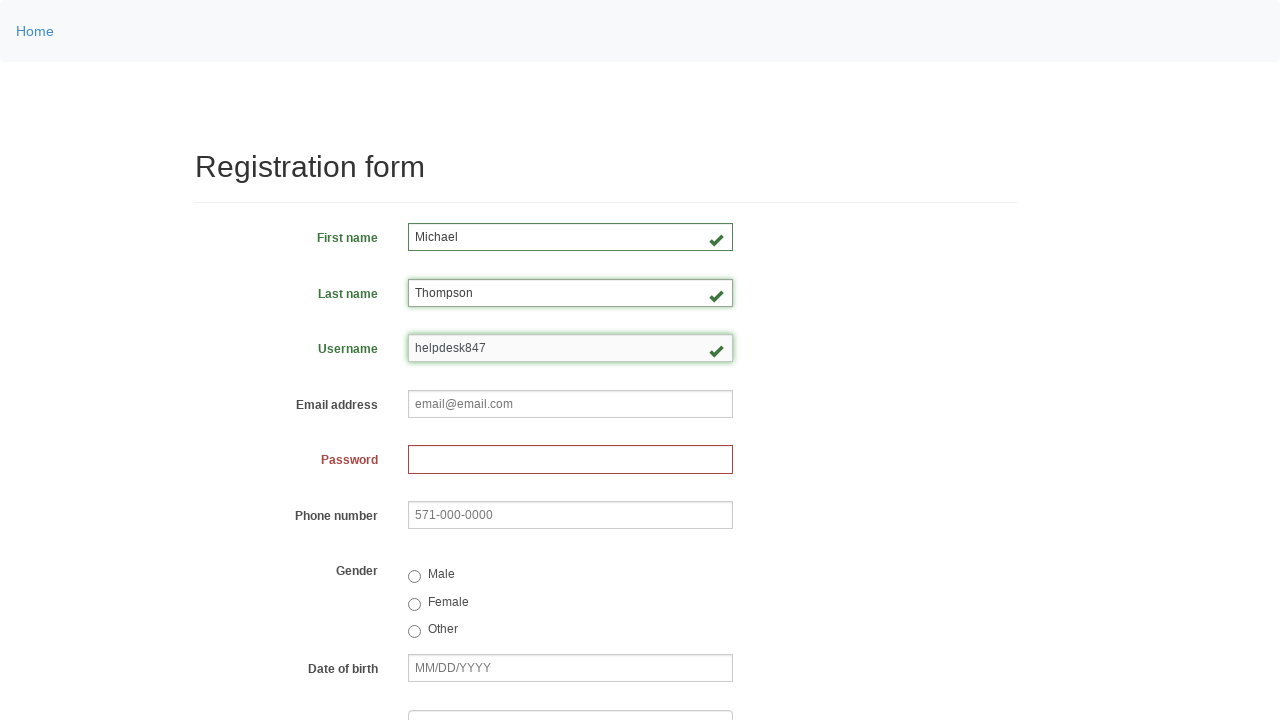

Filled email field with 'helpdesk847@email.com' on input[name='email']
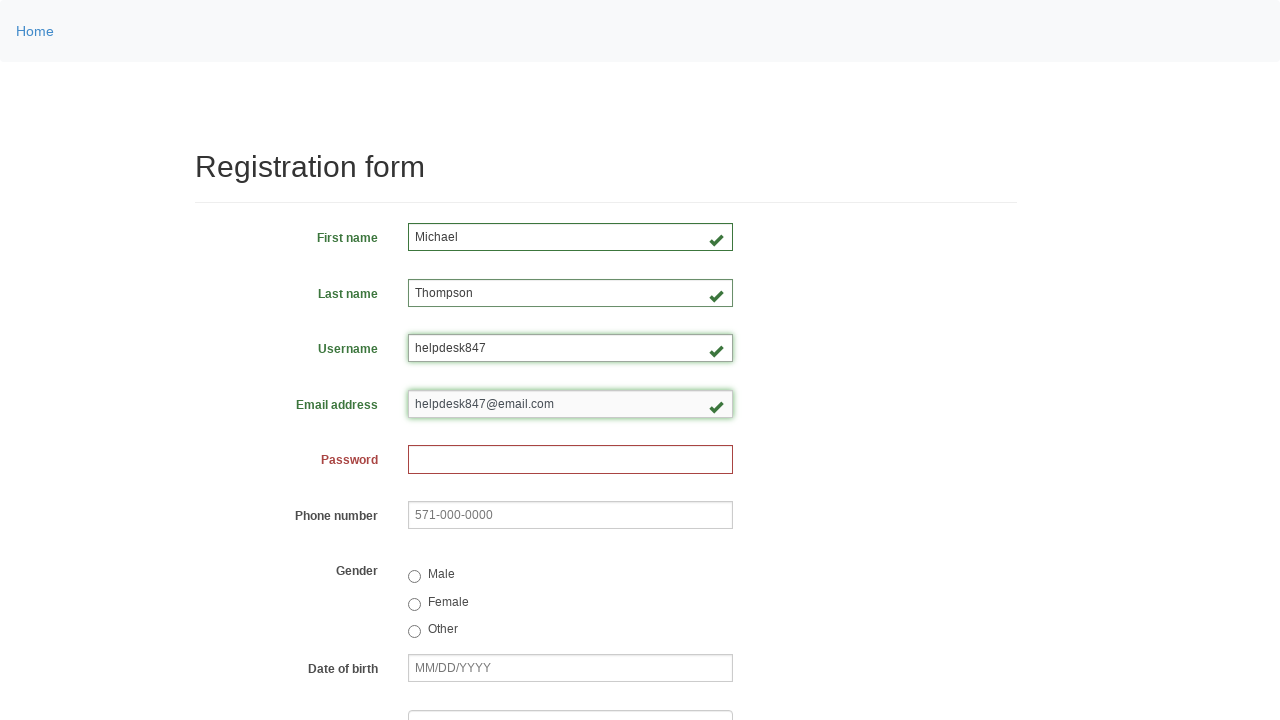

Filled password field with '58392741' on input[name='password']
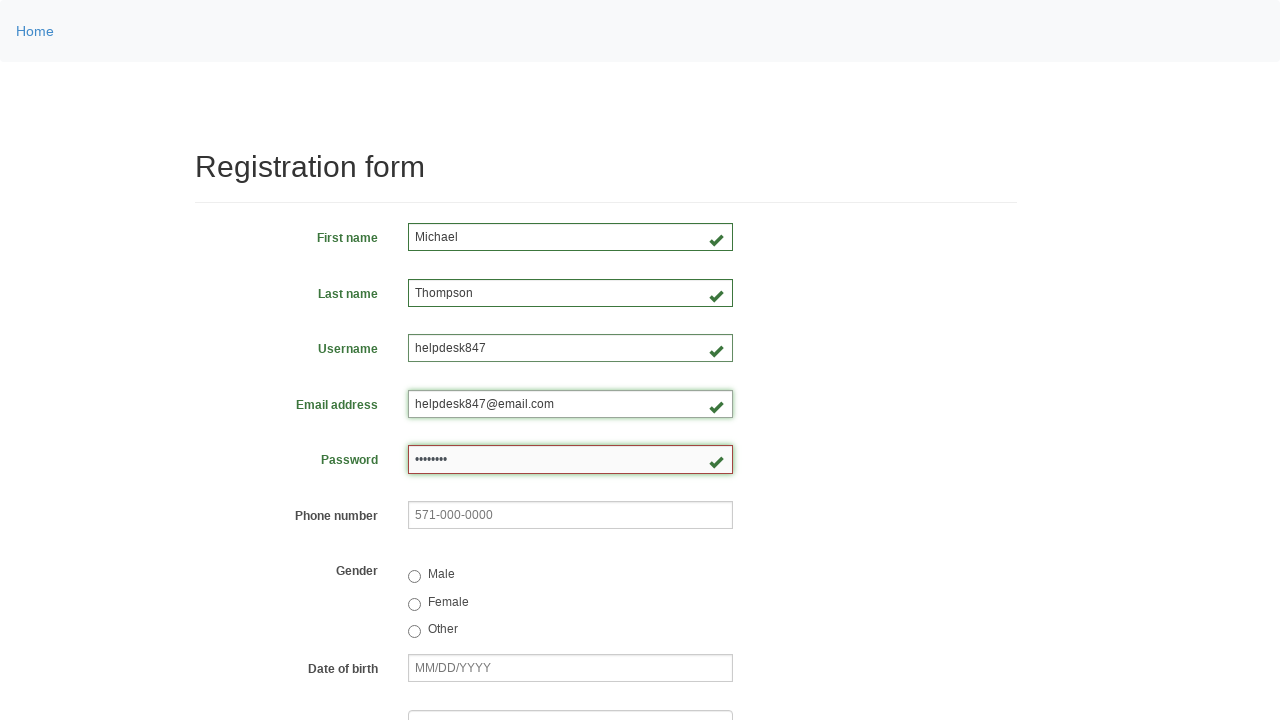

Filled phone number field with '571-234-9876' on input[name='phone']
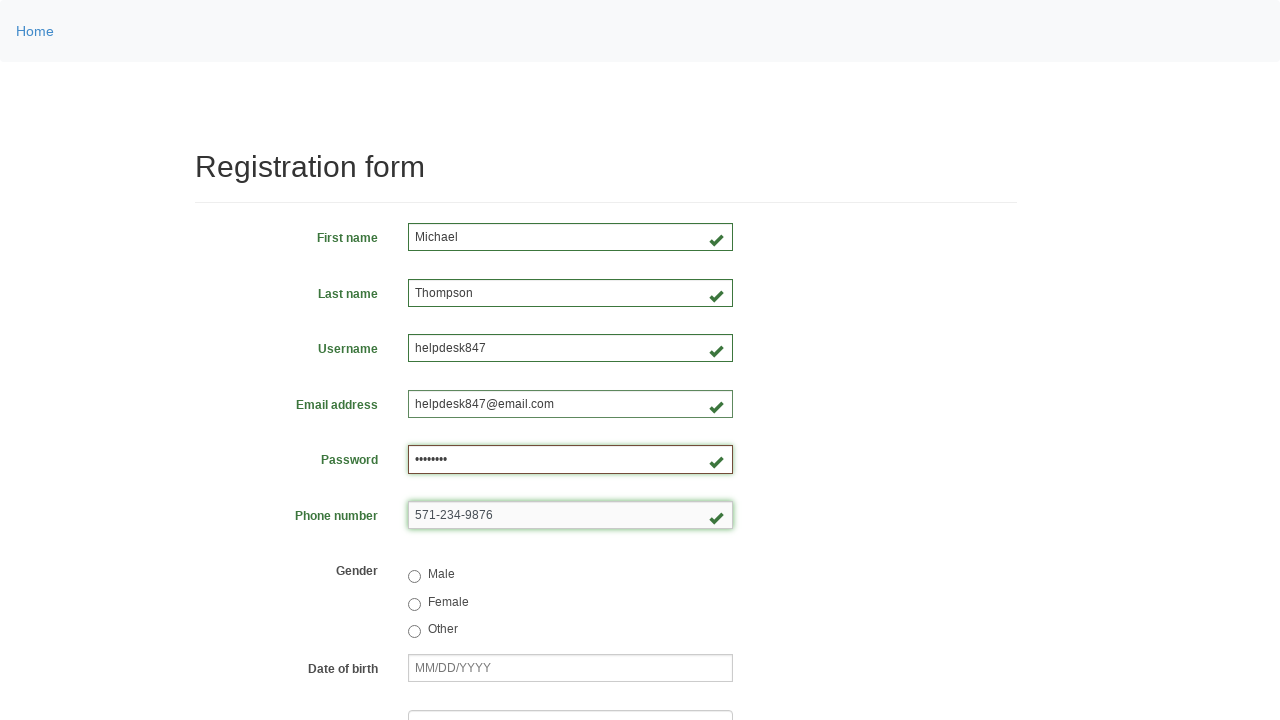

Selected female gender option at (414, 604) on input[value='female']
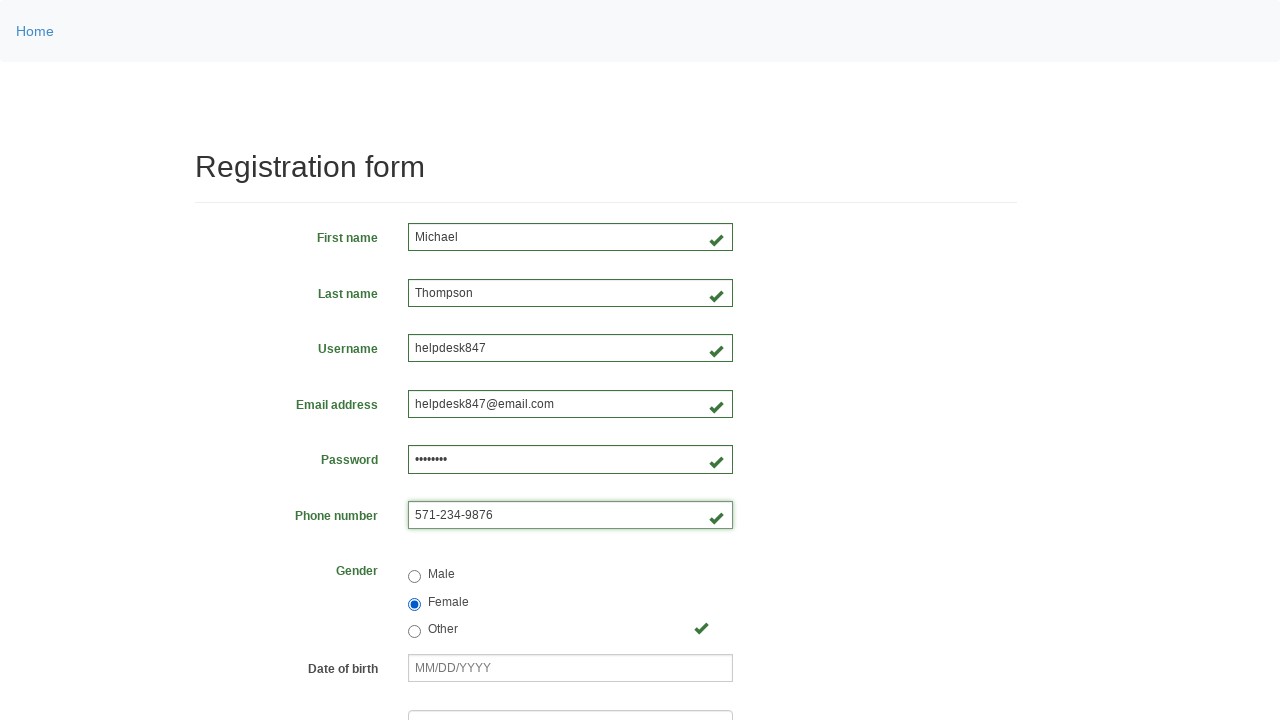

Filled date of birth field with '03/08/2000' on input[name='birthday']
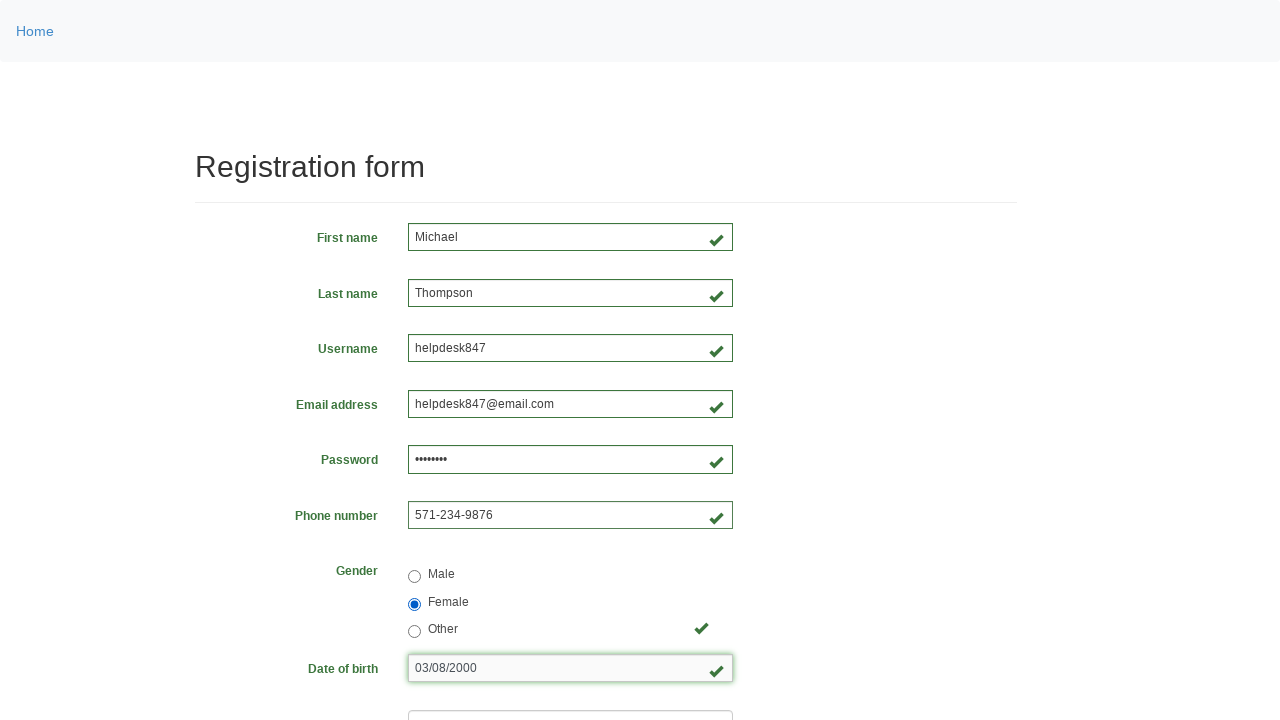

Selected department option at index 3 from dropdown on select[name='department']
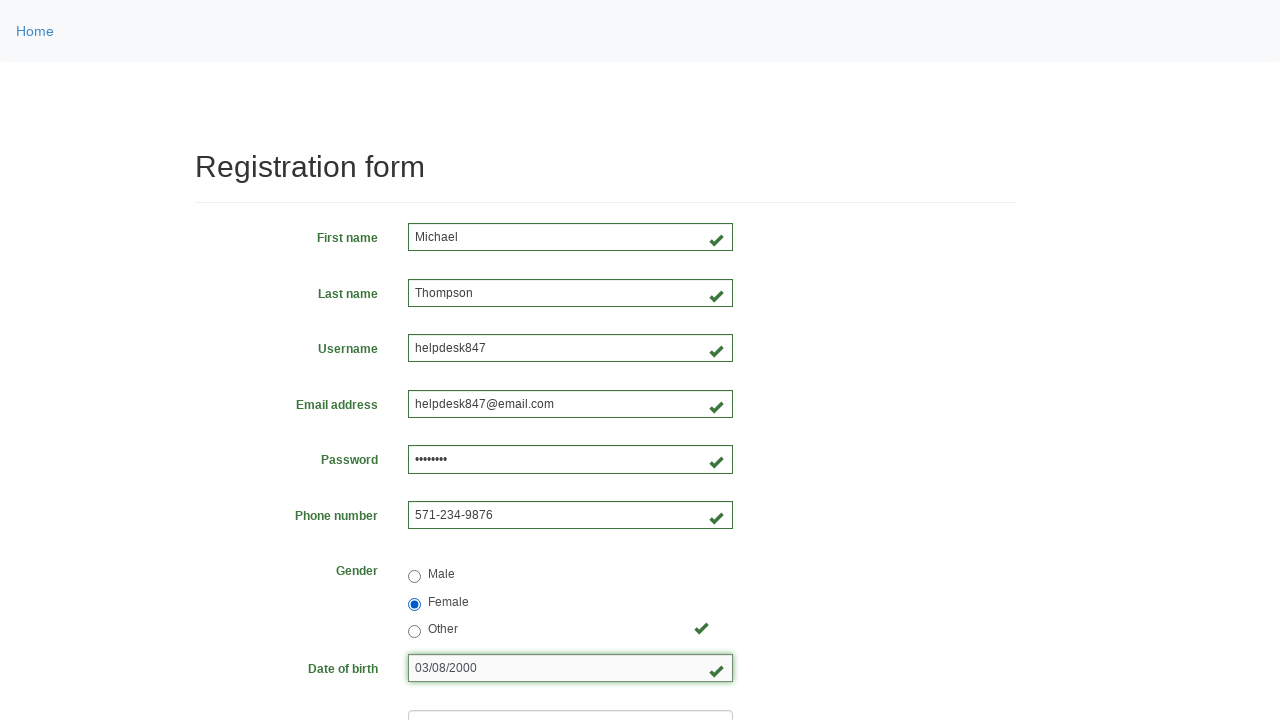

Clicked sign up button to submit registration form at (535, 516) on button[type='submit']
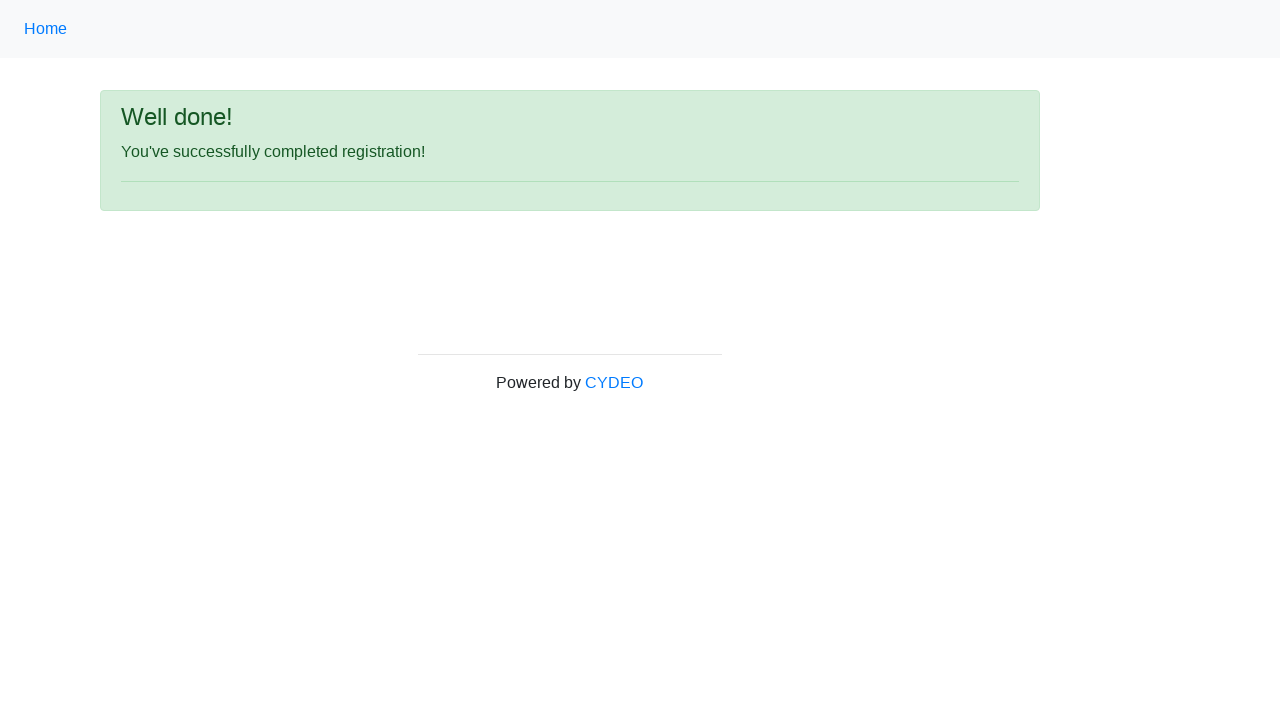

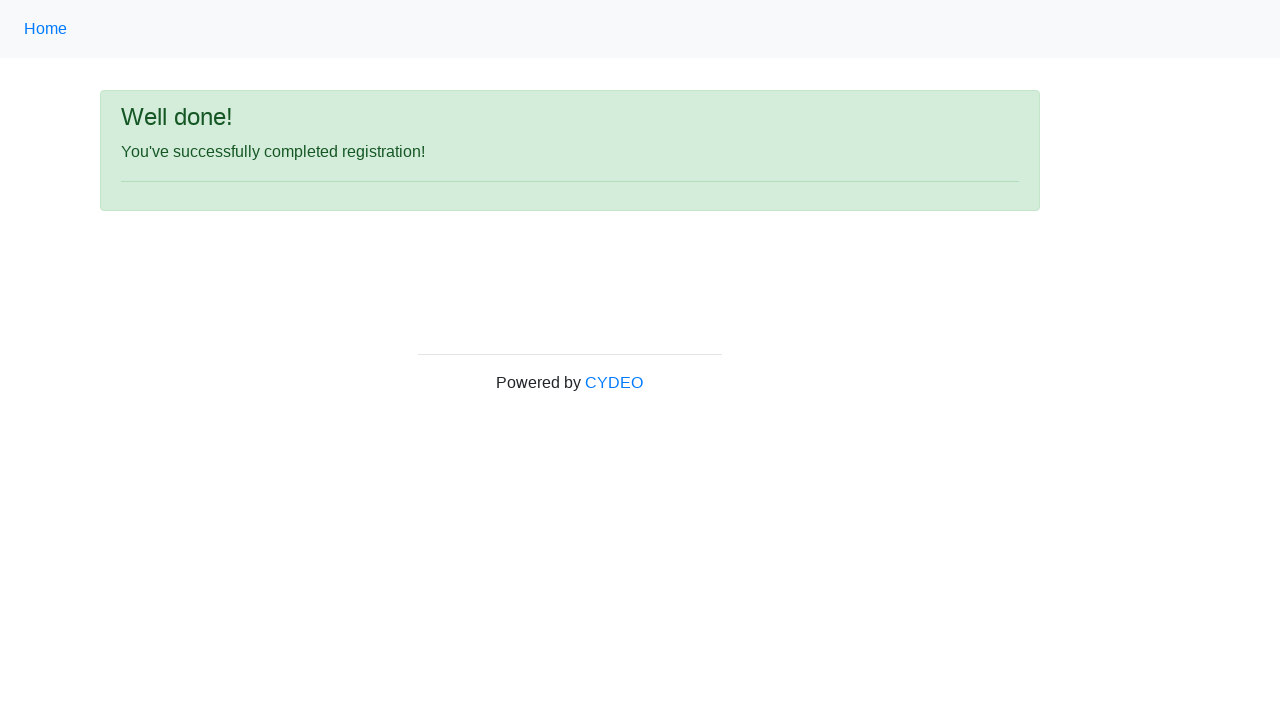